Tests Microsoft search functionality by searching for "Michael Durkin"

Starting URL: http://www.microsoft.com

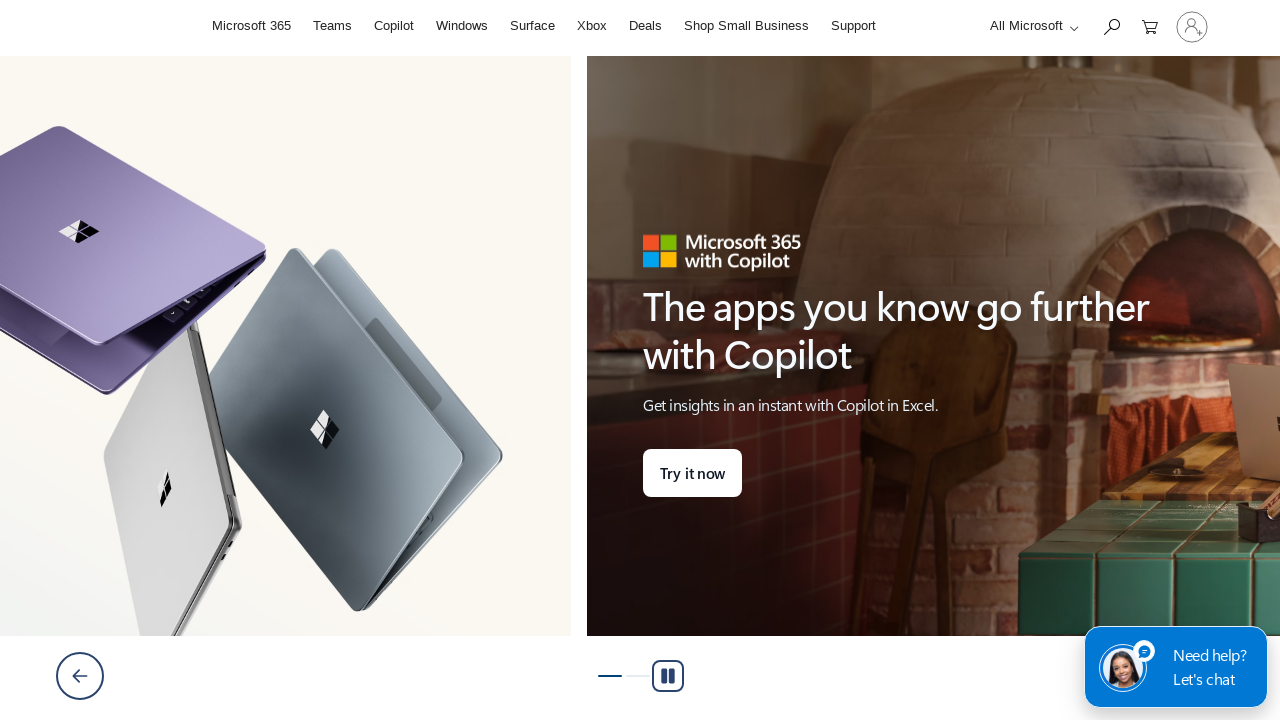

Clicked search icon to expand search box at (1111, 26) on #search
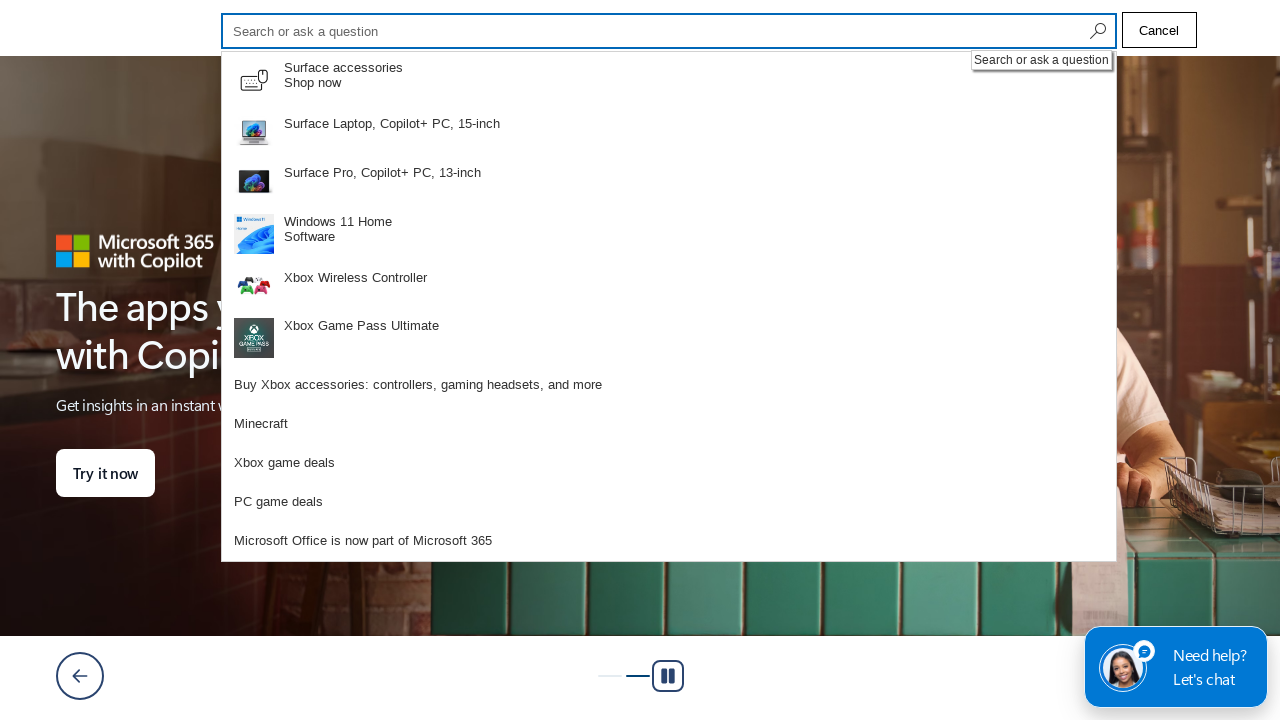

Filled search field with 'Michael Durkin' on #cli_shellHeaderSearchInput
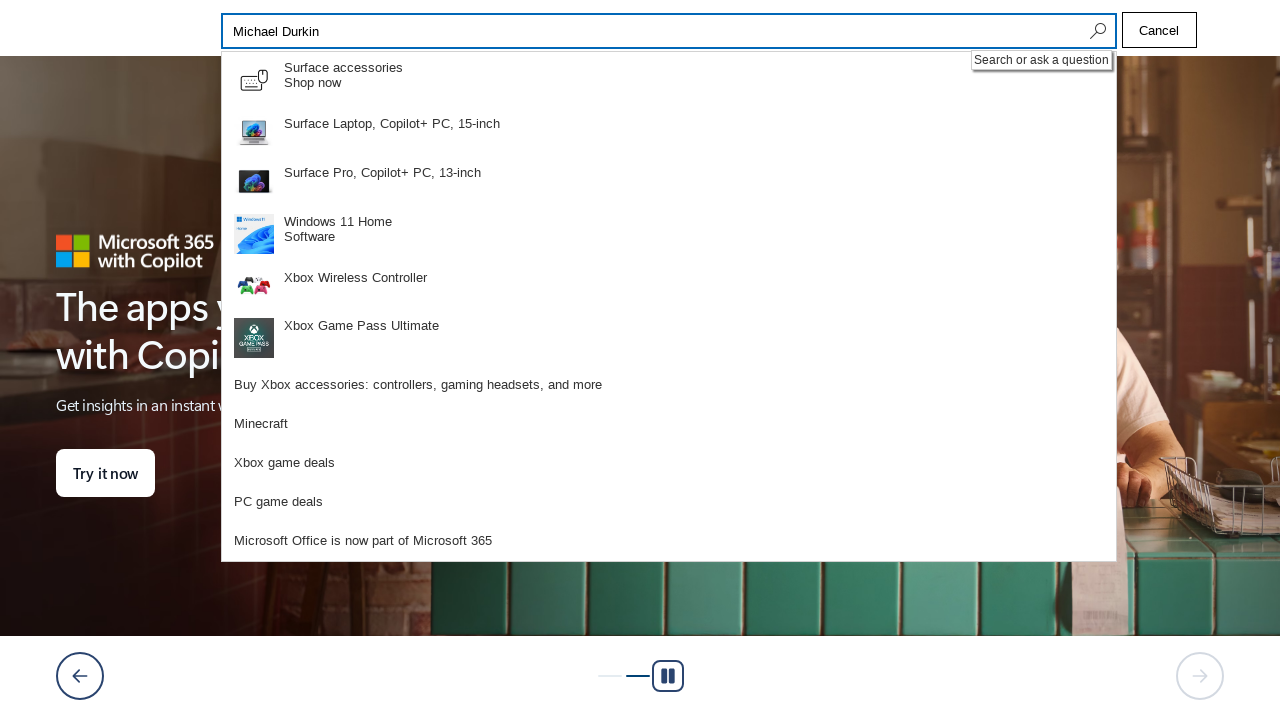

Clicked search button to execute search for Michael Durkin at (1096, 31) on #search
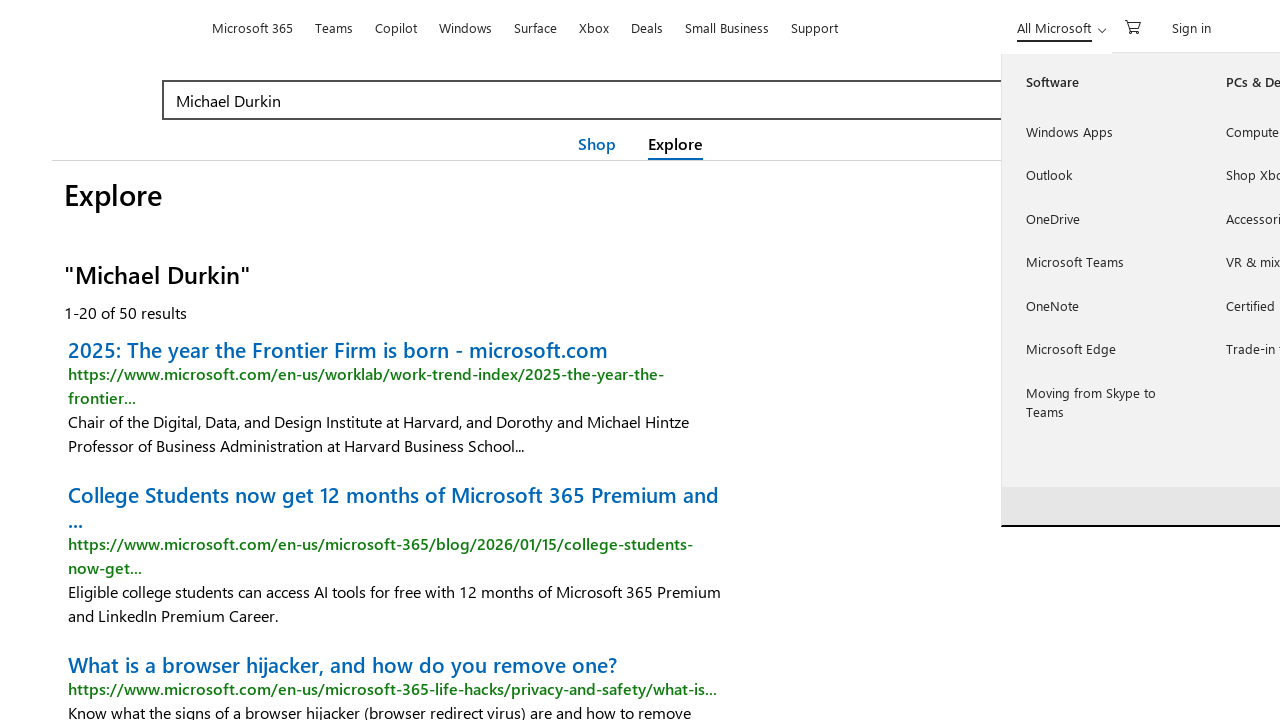

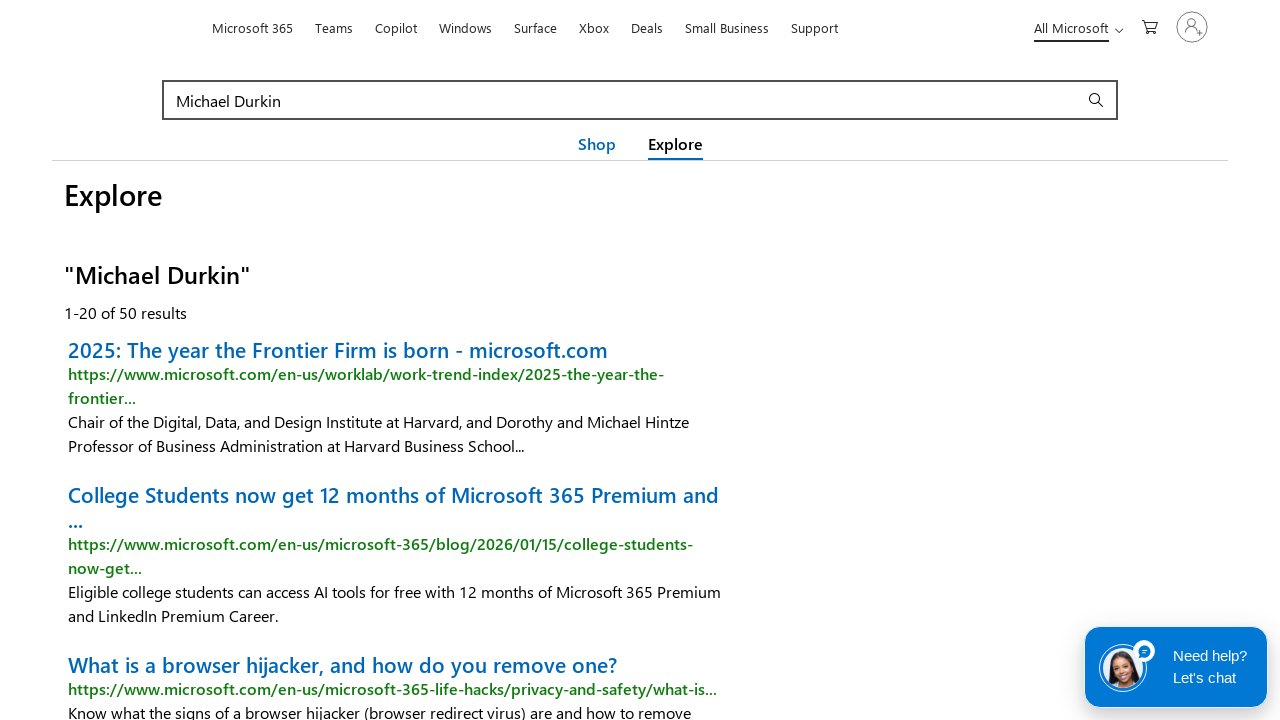